Tests clicking on a visible radio button element by finding radio buttons with id "male" and clicking the one that has a non-zero X position (indicating it's visible on the page)

Starting URL: http://seleniumpractise.blogspot.com/2016/08/how-to-automate-radio-button-in.html

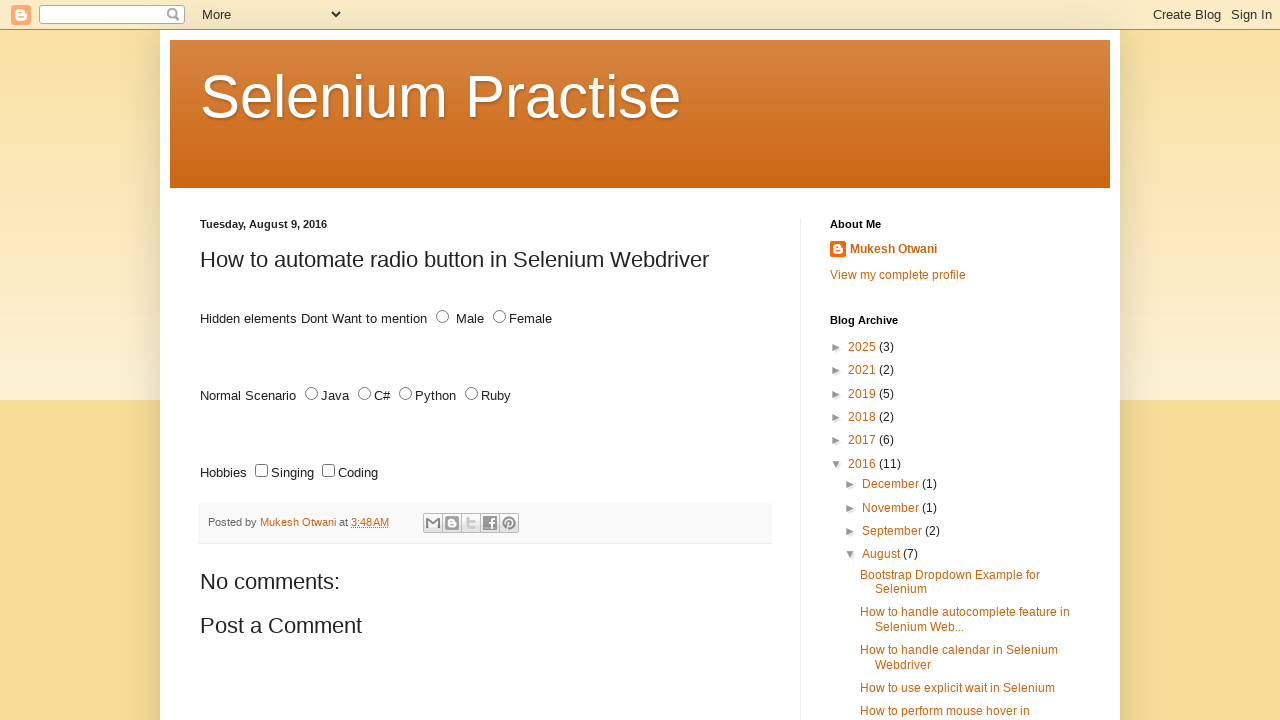

Located all radio button elements with id 'male'
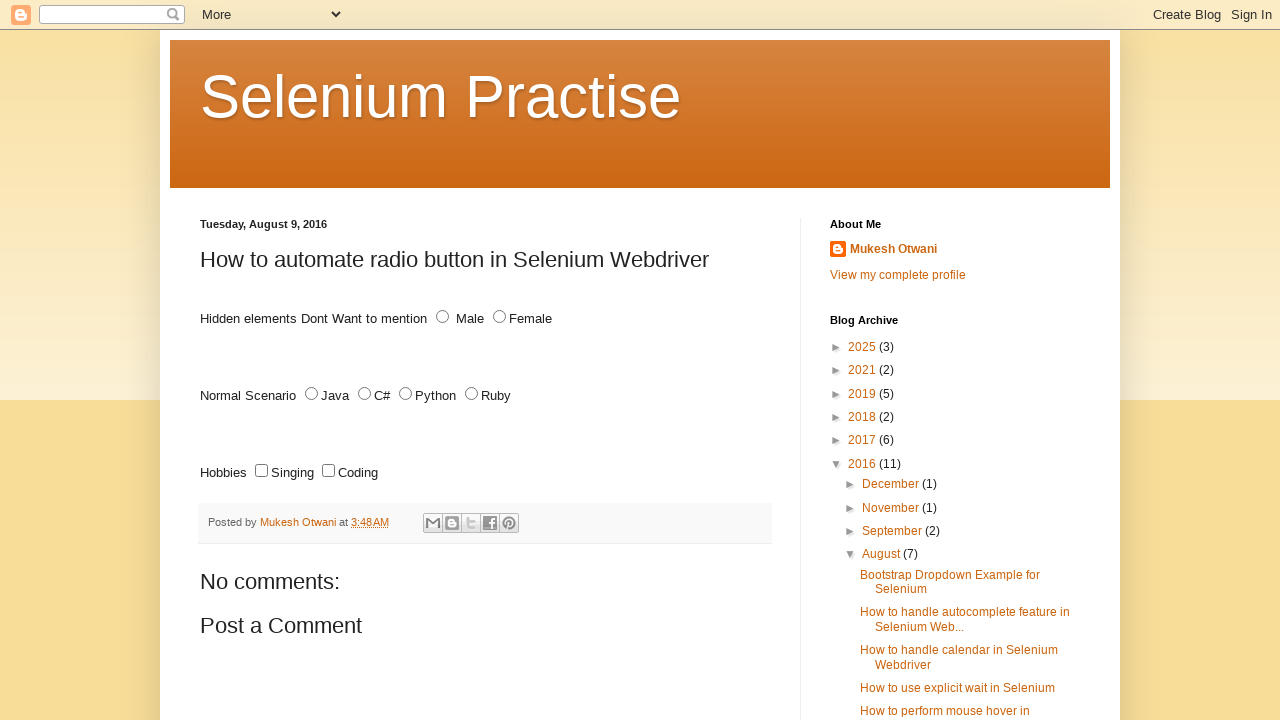

Retrieved bounding box for radio button to check visibility
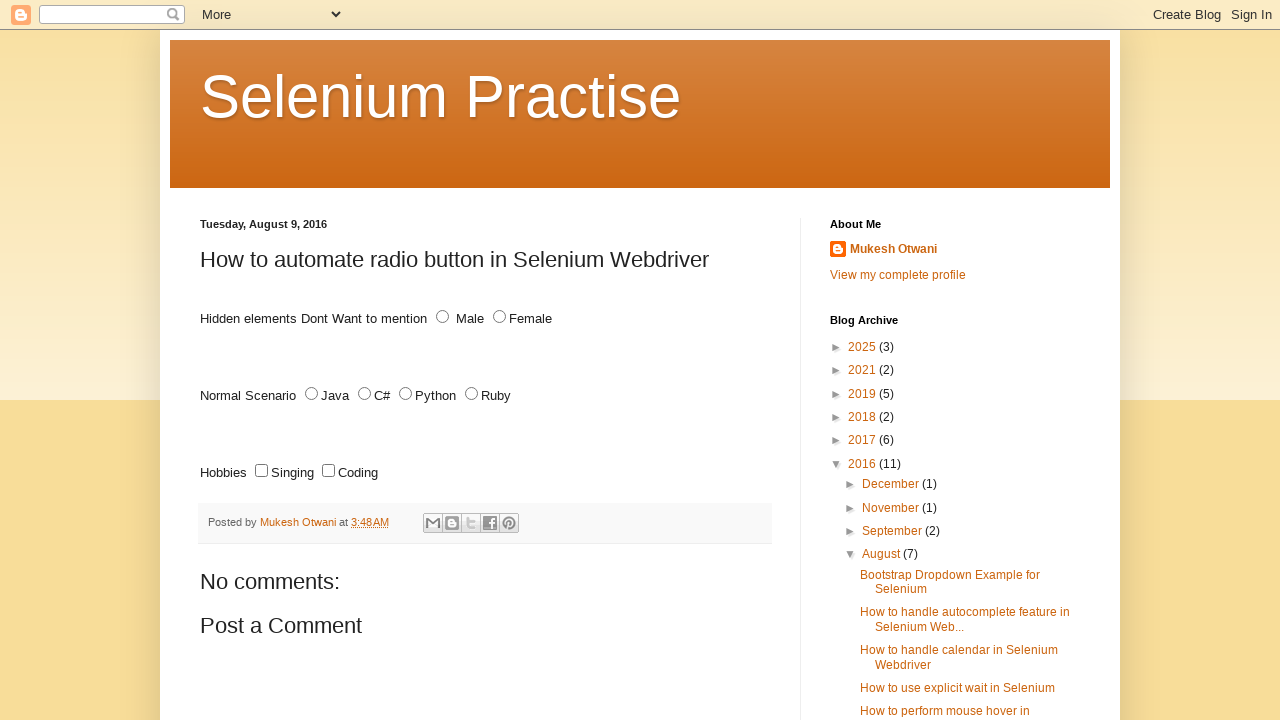

Retrieved bounding box for radio button to check visibility
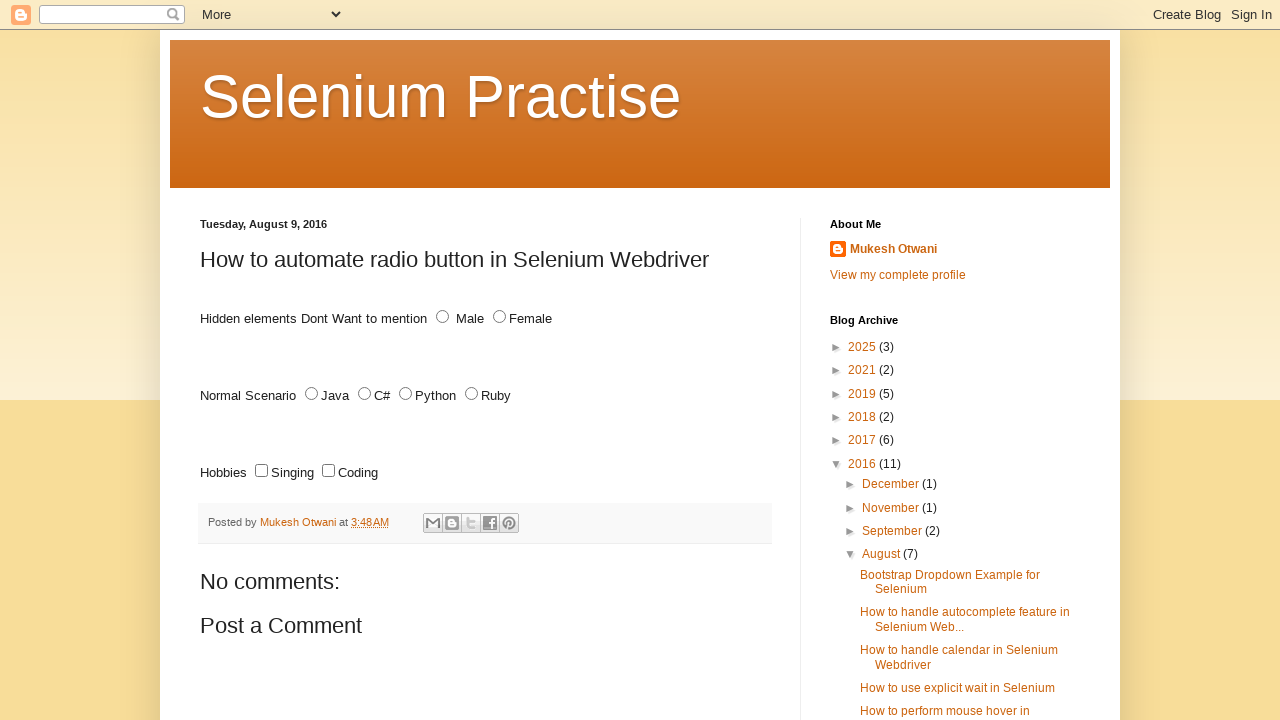

Clicked visible radio button with id 'male' (X position is non-zero) at (442, 317) on #male >> nth=1
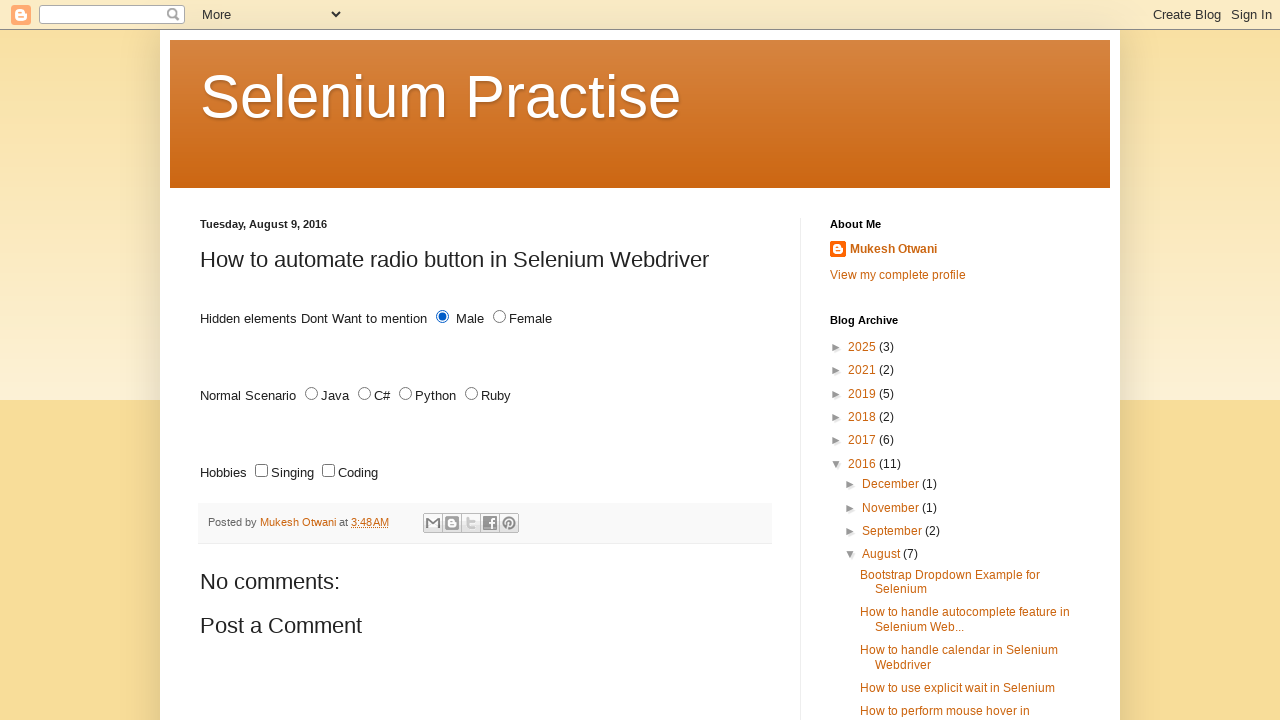

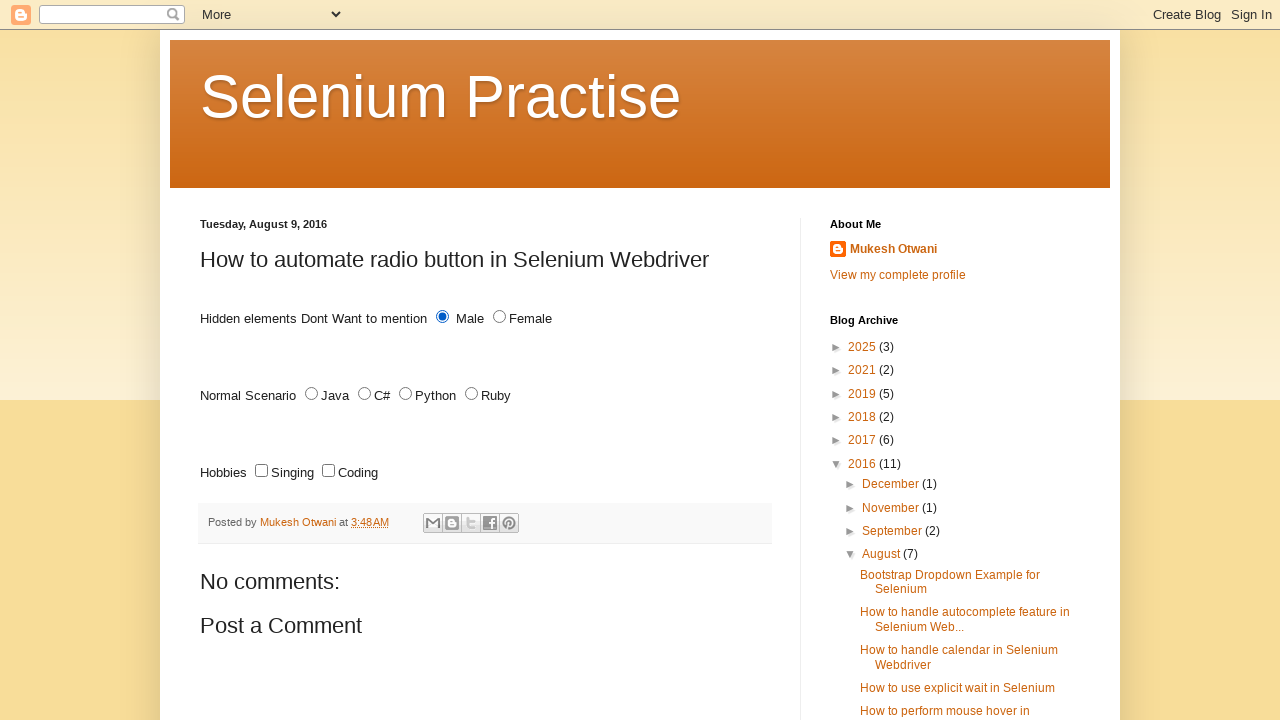